Tests multi-tab browser functionality by opening the MPSC government website, creating a new tab, and navigating to Atlassian Jira in the new tab.

Starting URL: https://mpsc.gov.in/

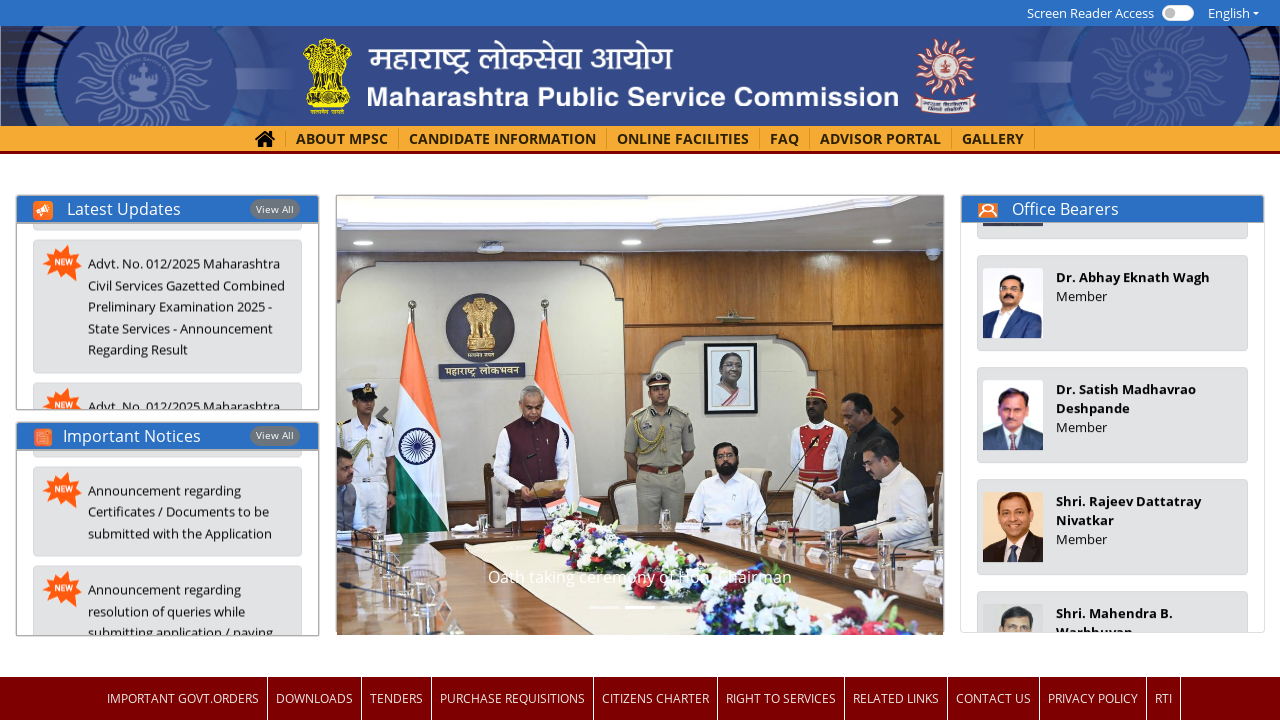

MPSC government website (https://mpsc.gov.in/) loaded successfully
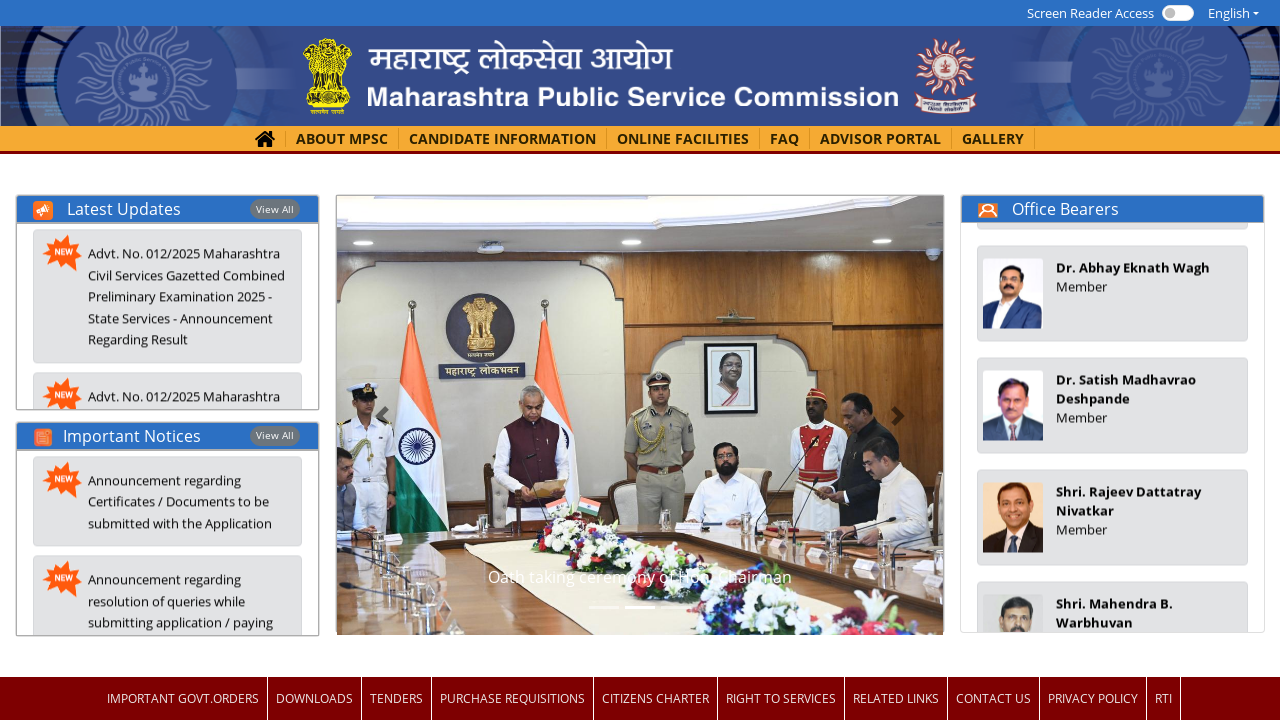

Created a new browser tab
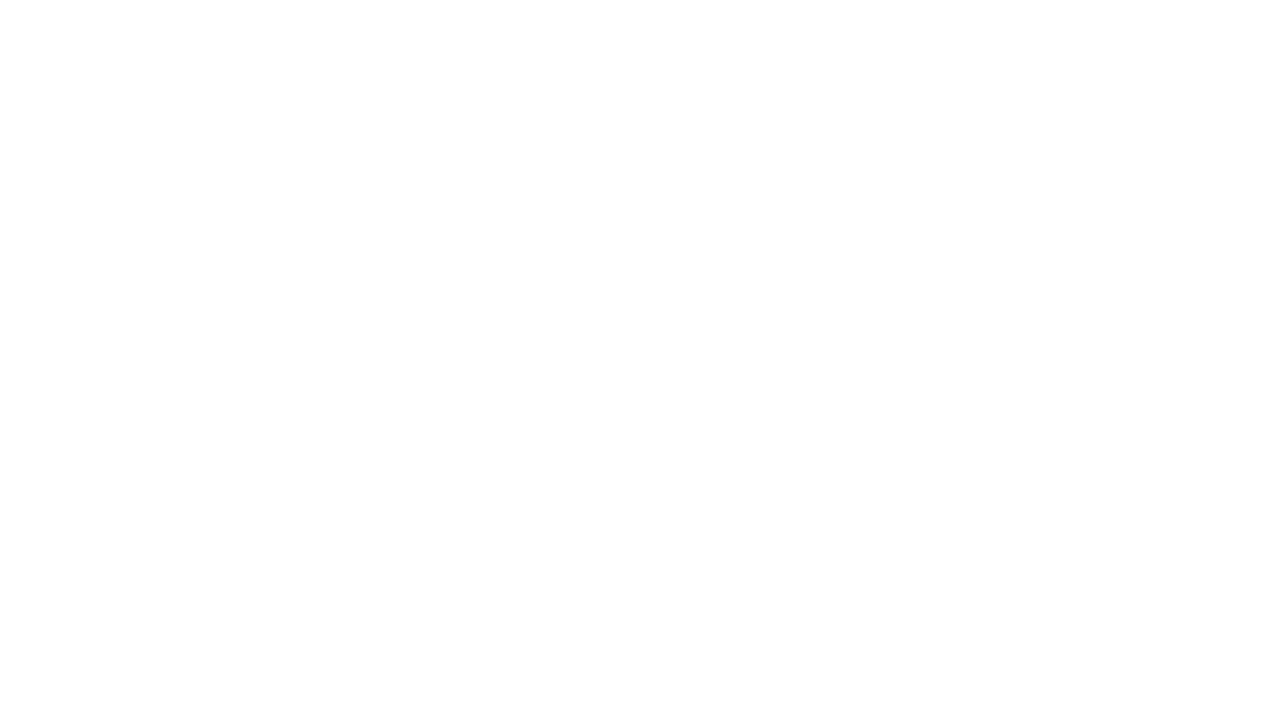

Navigated to Atlassian Jira website in the new tab
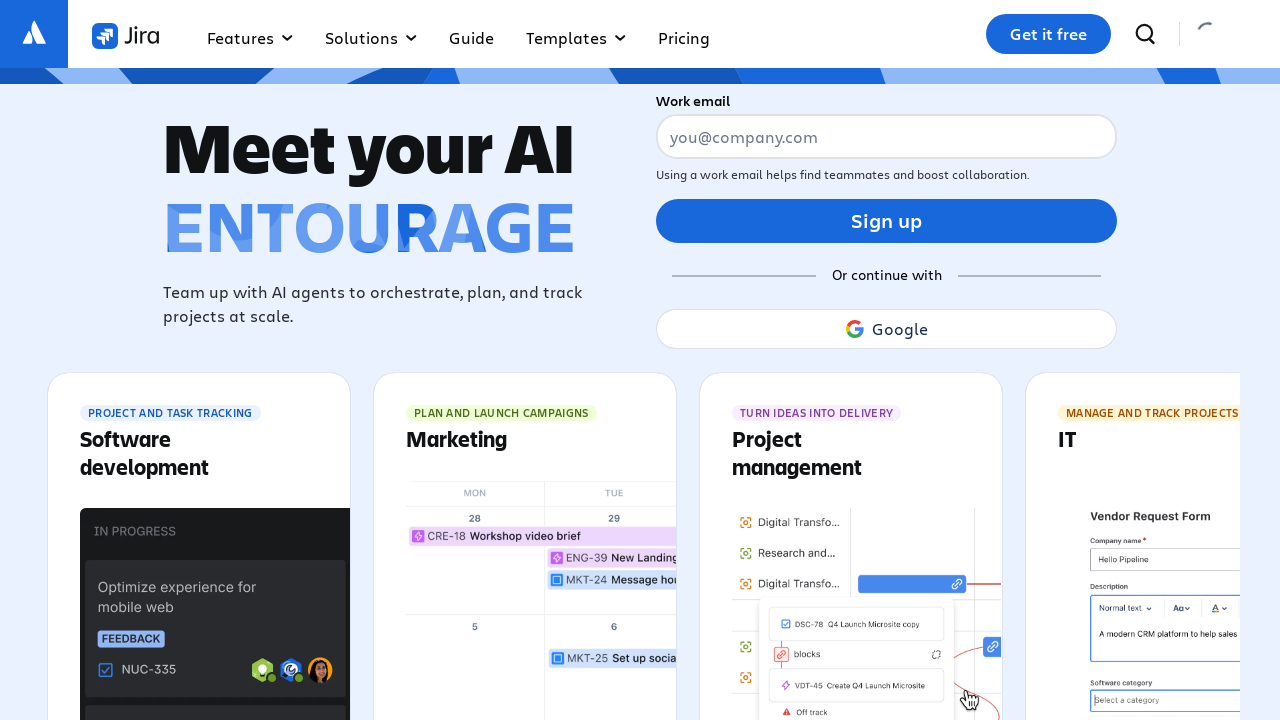

Atlassian Jira page loaded successfully
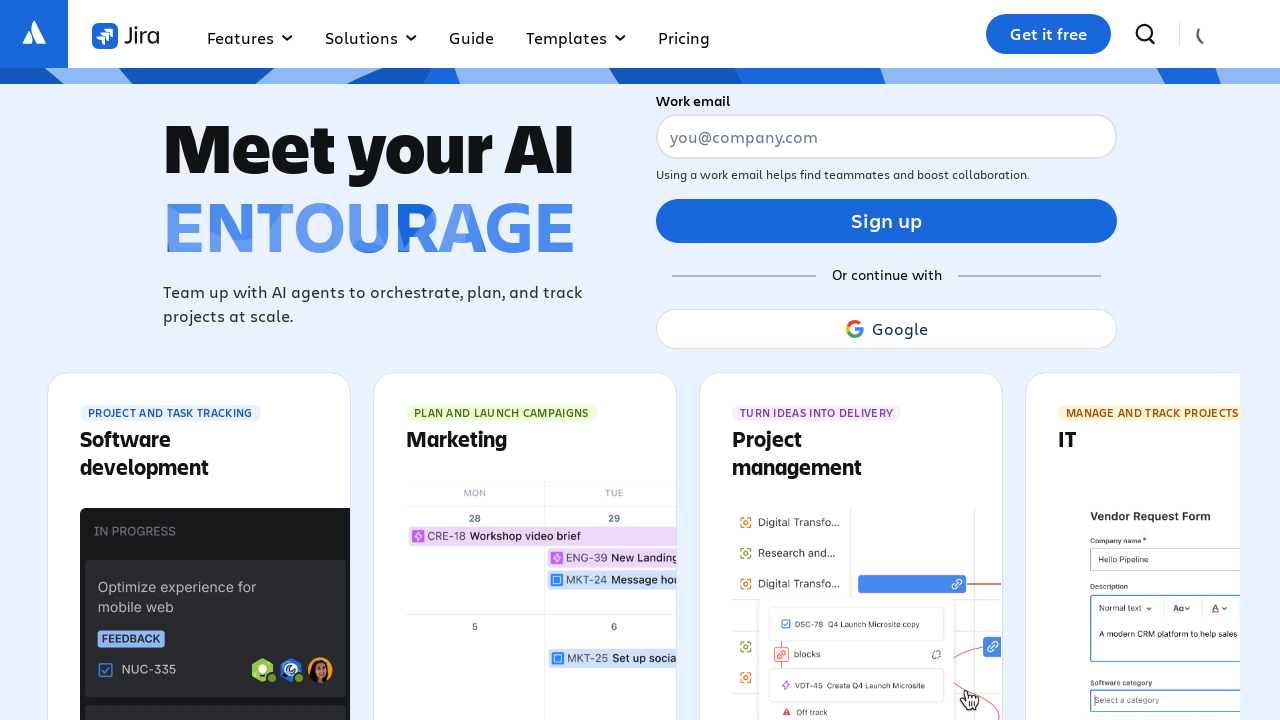

Retrieved page title: Jira | Issue & Project Tracking Software | Atlassian
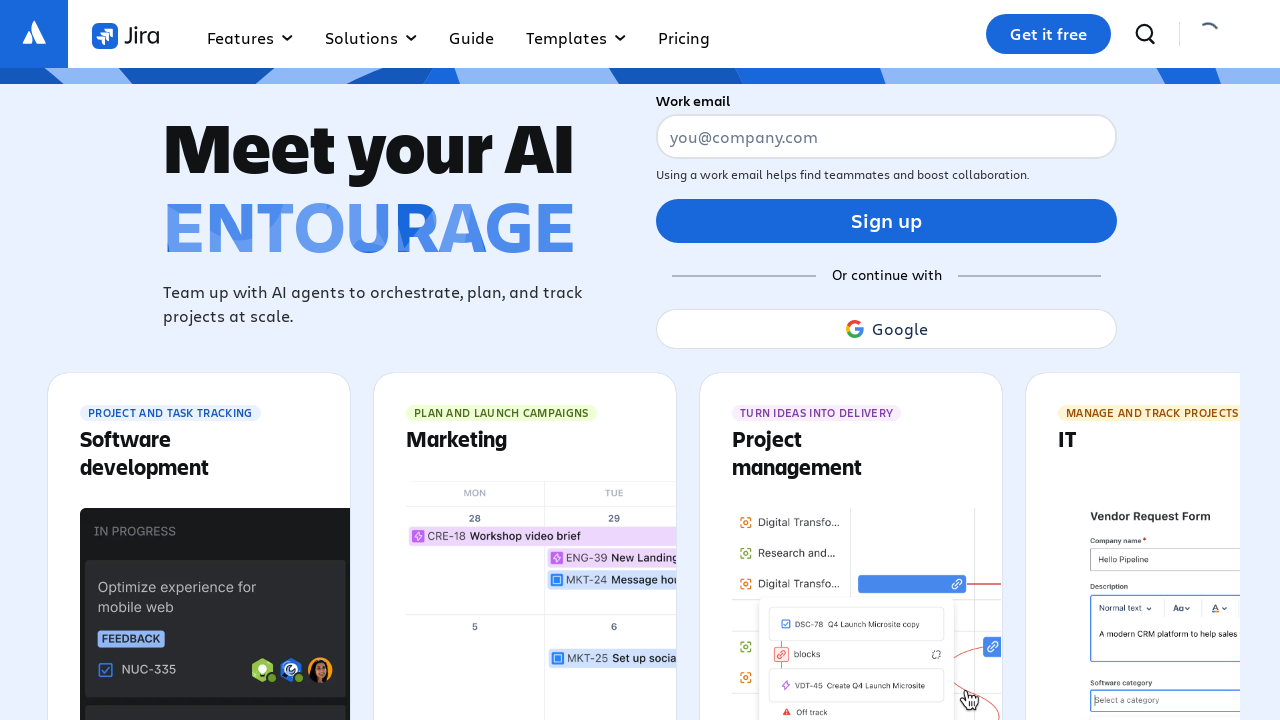

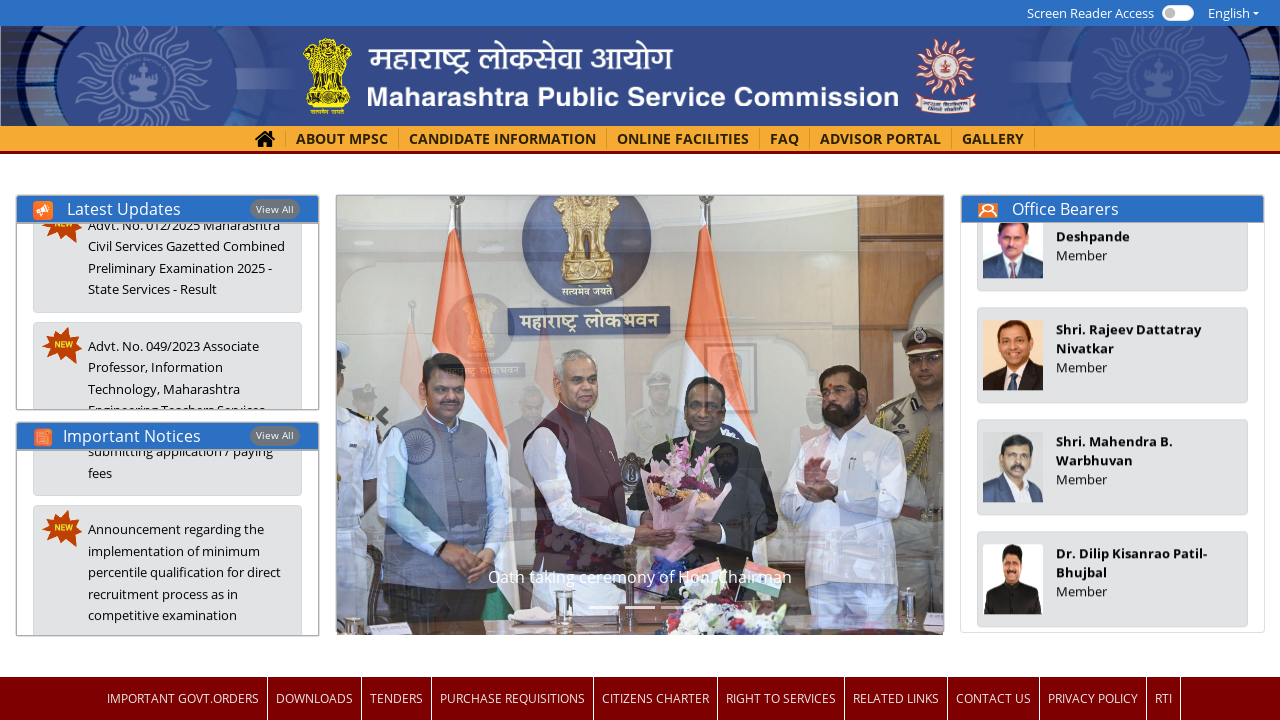